Tests dropdown selection functionality by selecting options from two different dropdown menus on the page

Starting URL: https://letcode.in/dropdowns

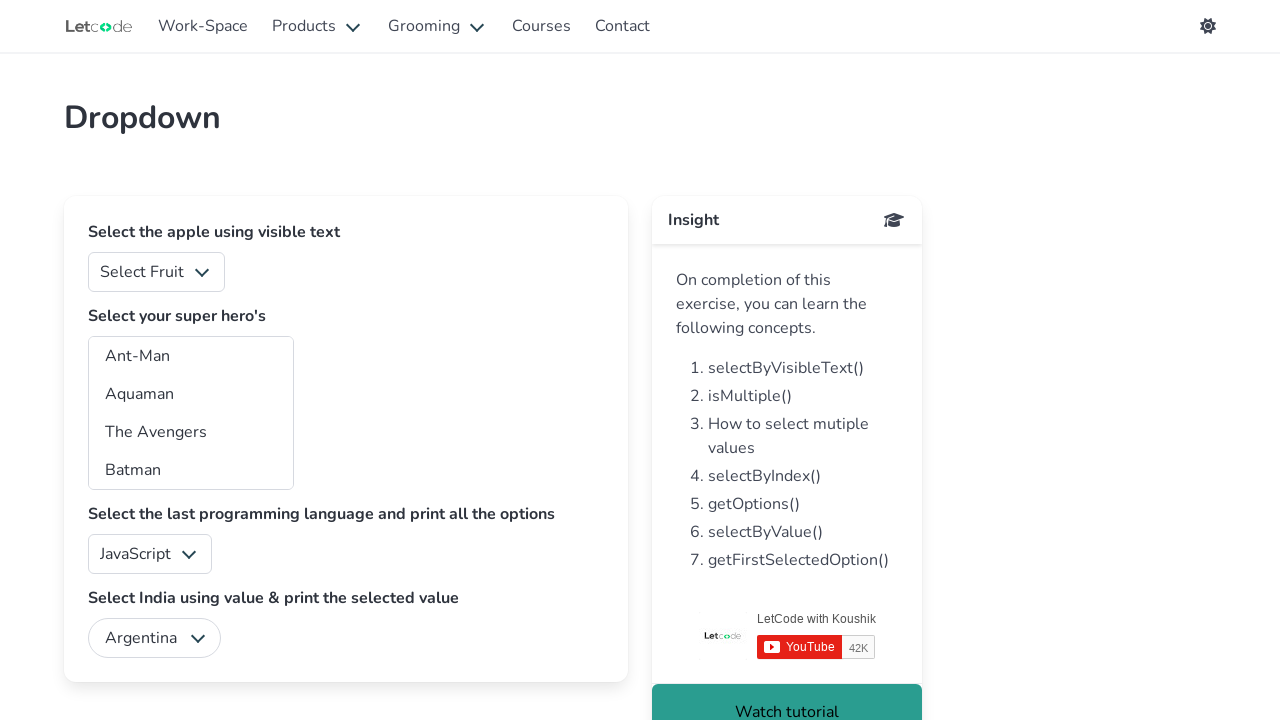

Located fruits dropdown element
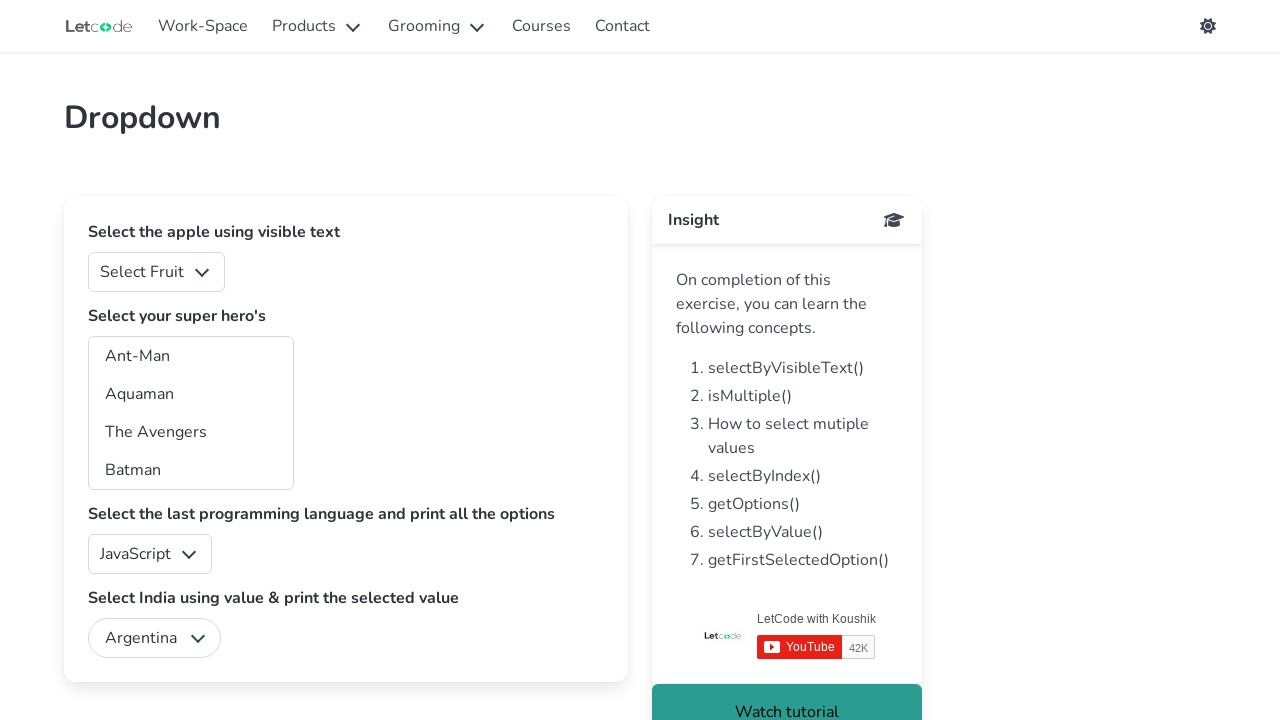

Selected 'Apple' from fruits dropdown on #fruits
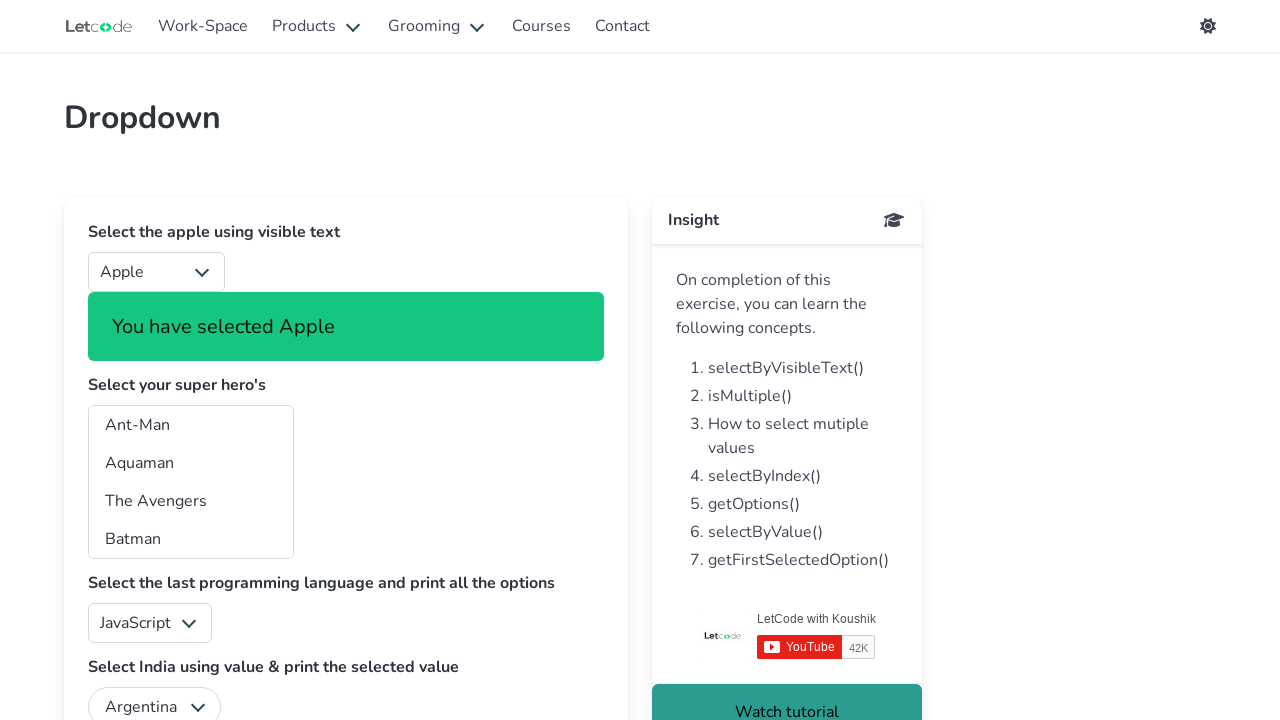

Waited 3 seconds between dropdown selections
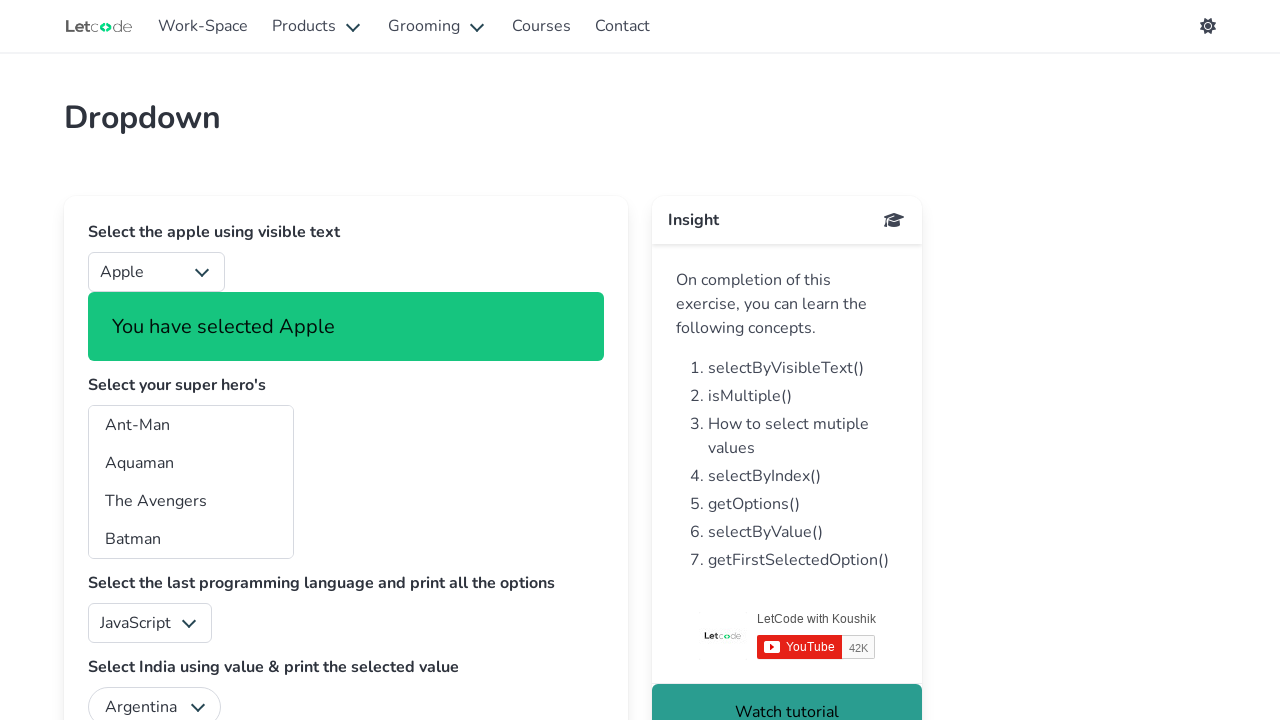

Located superheros dropdown element
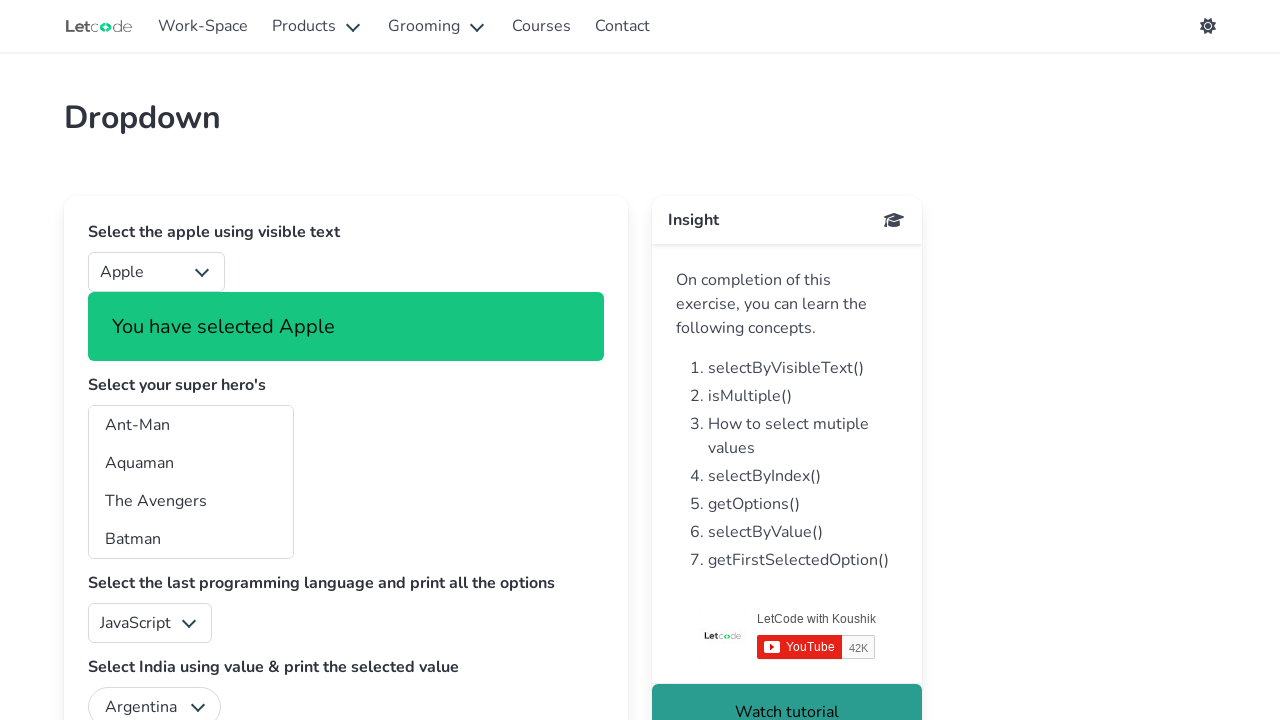

Selected 'Batman' from superheros dropdown on #superheros
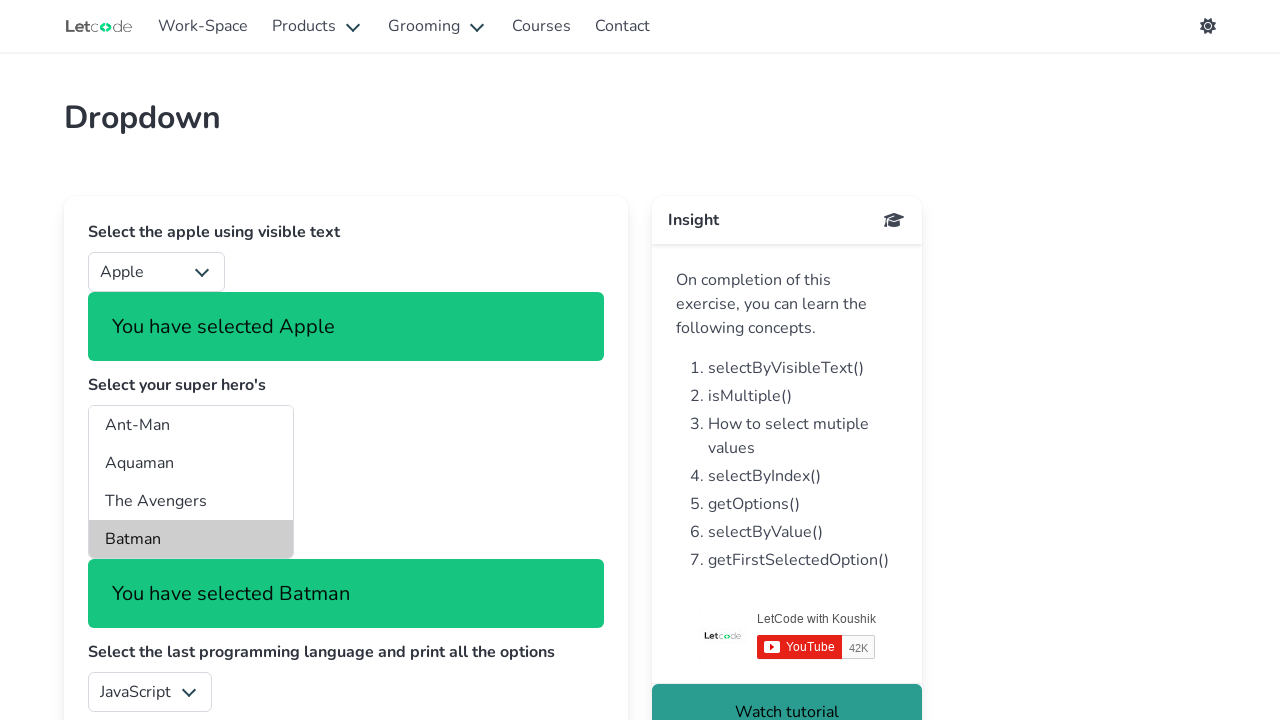

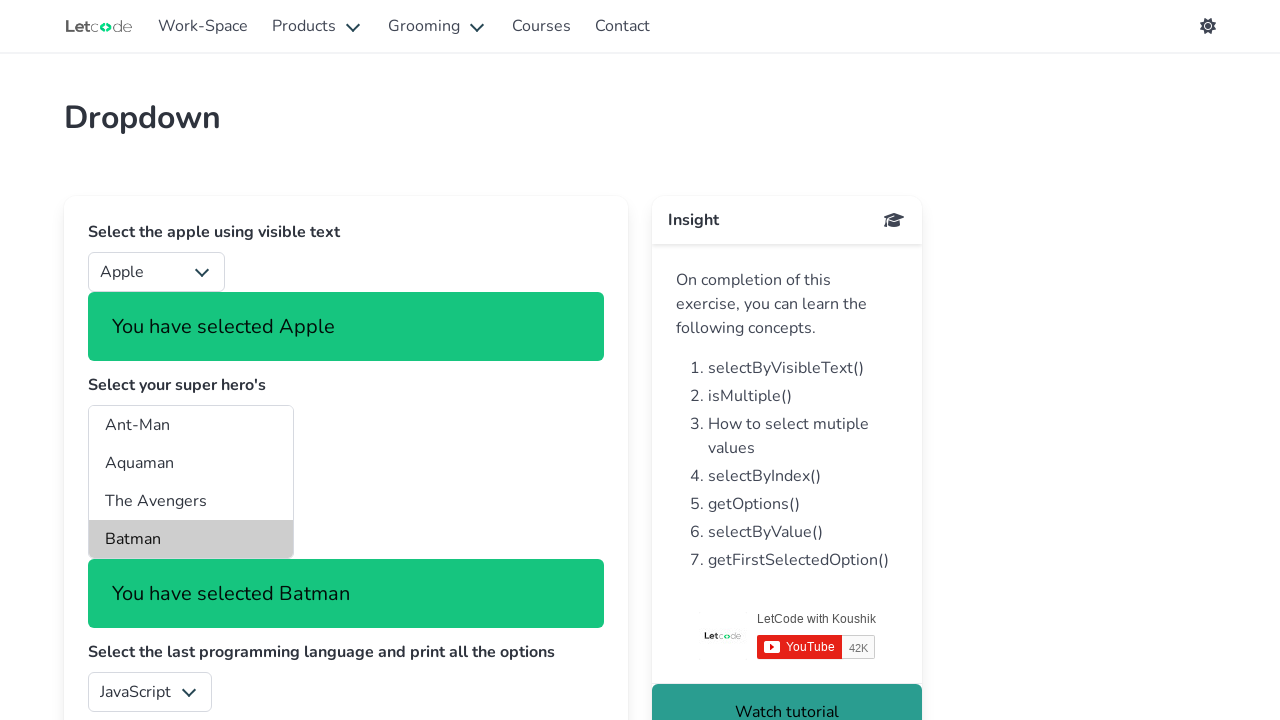